Tests the search functionality by searching for "замша" (suede) and verifying that search results are returned containing the search term.

Starting URL: https://tkani-feya.ru/

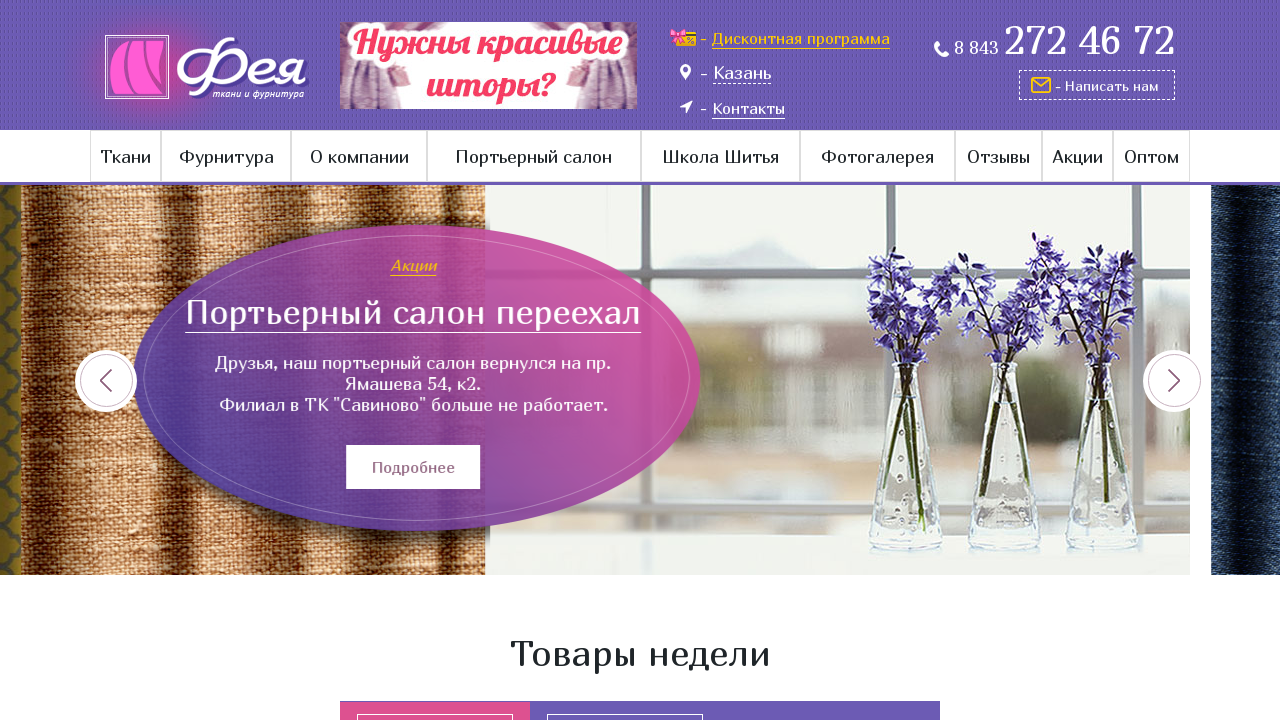

Main page loaded and network idle
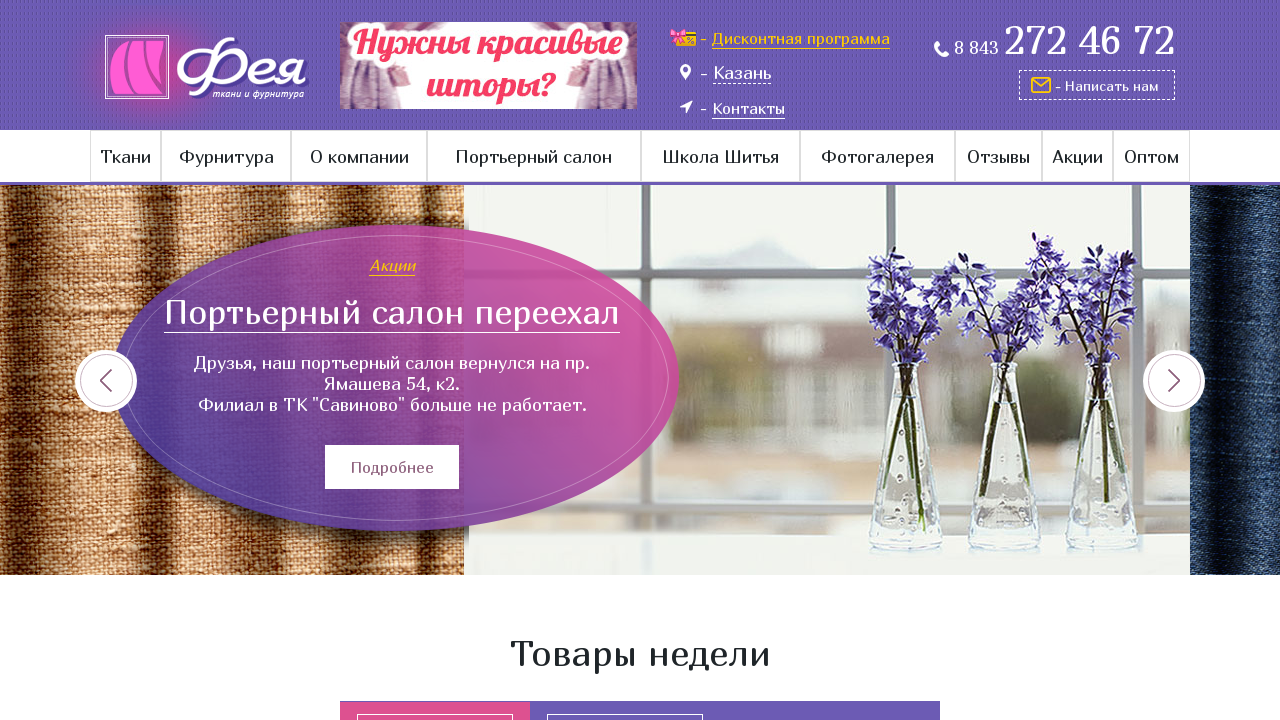

Located search wrapper element
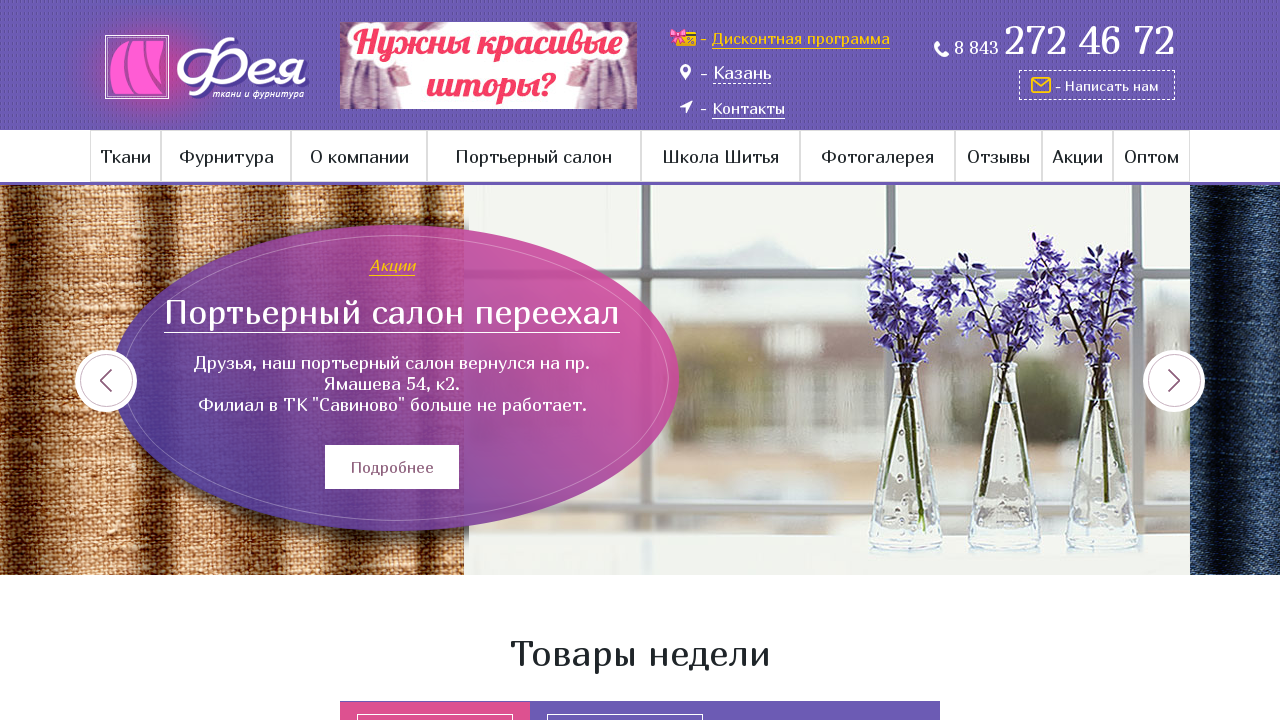

Located search input field
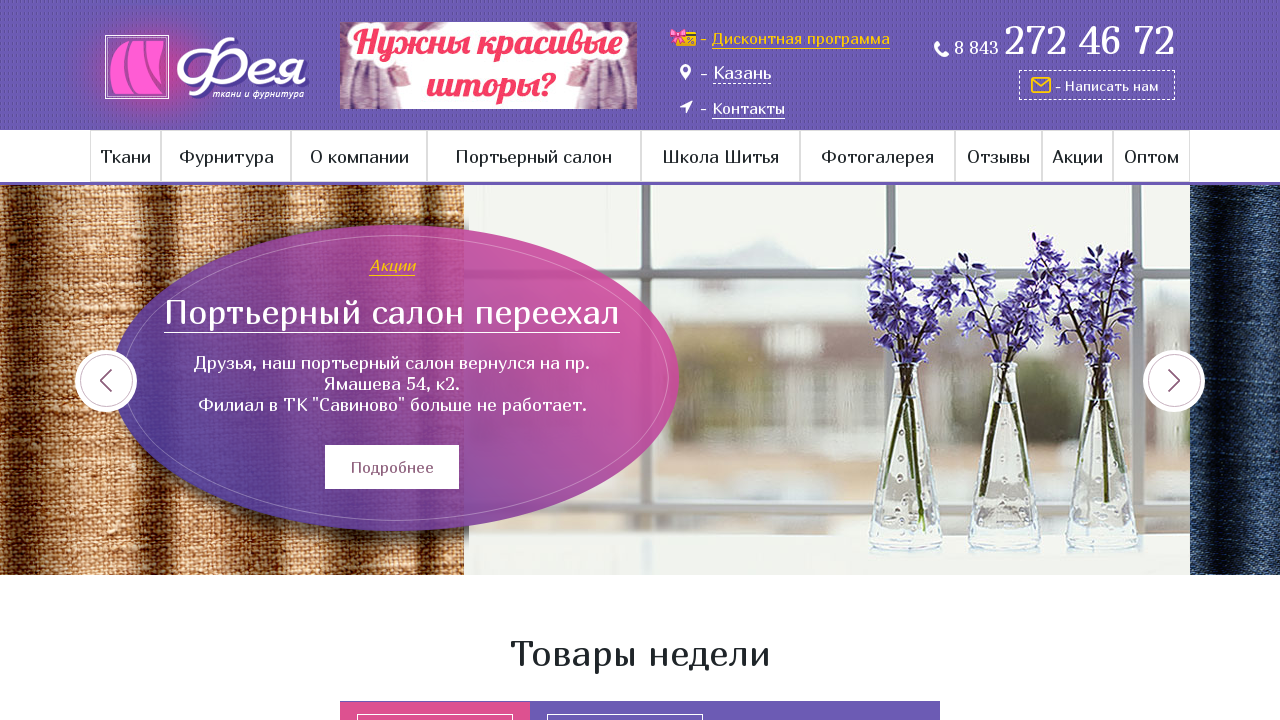

Filled search field with 'замша' (suede) on .search-wrap >> input[type='text']
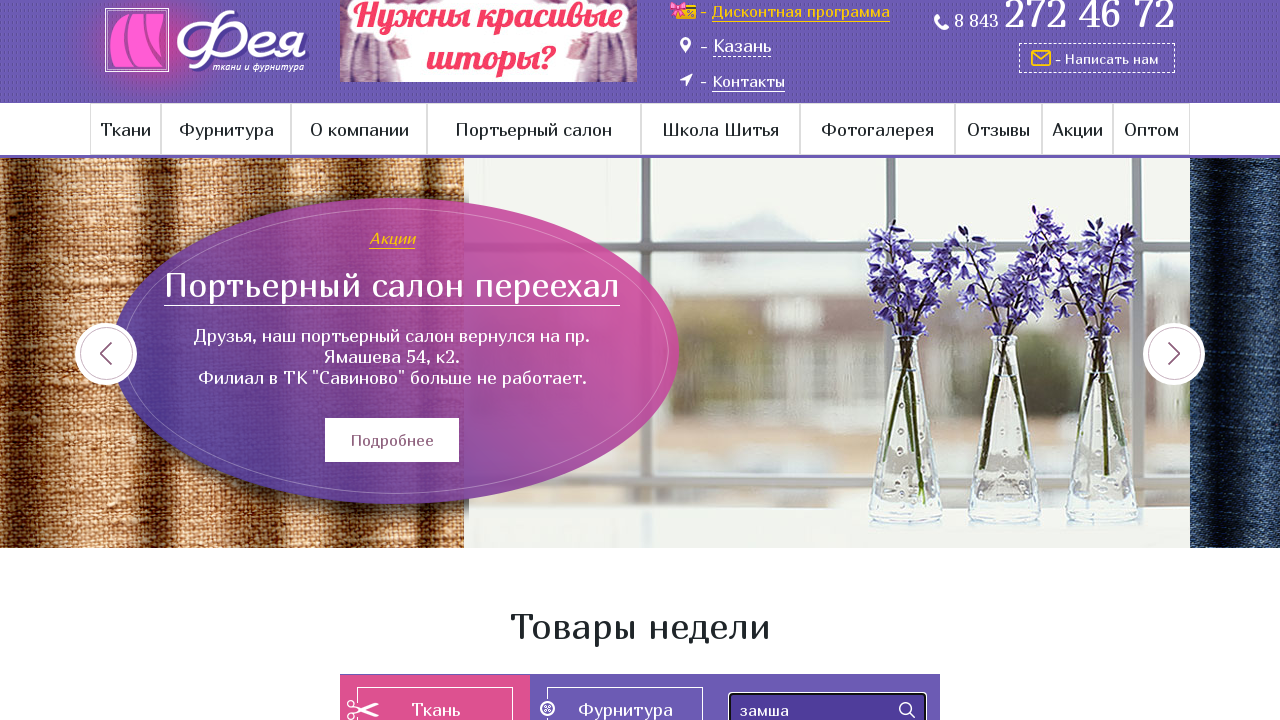

Located search submit button
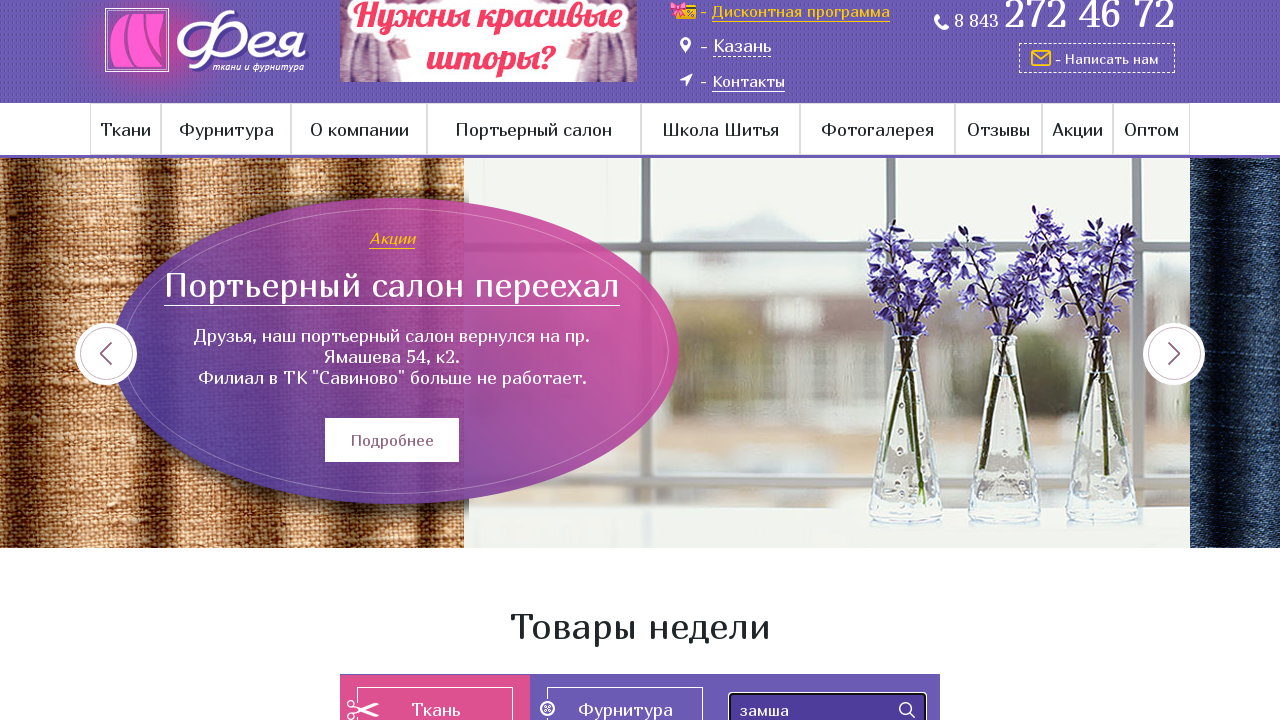

Clicked search submit button at (907, 710) on .search-wrap >> input[type='submit']
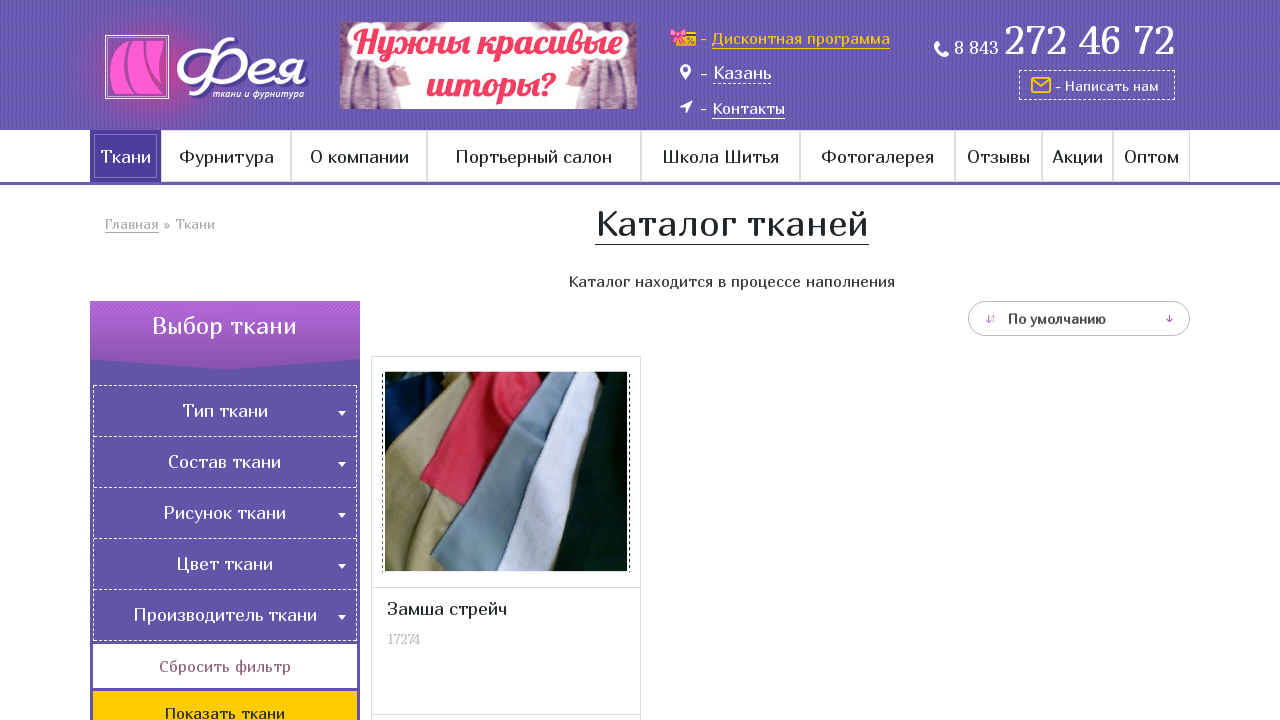

Search results page loaded and network idle
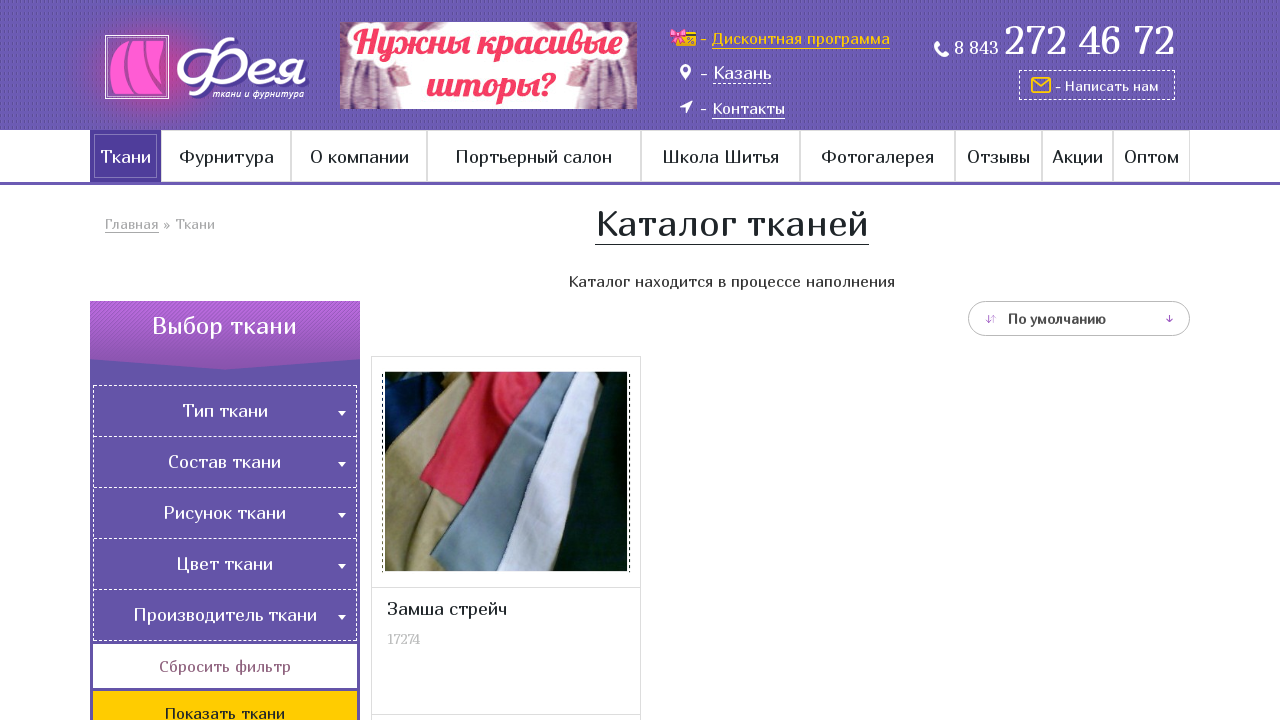

Search results catalog list appeared
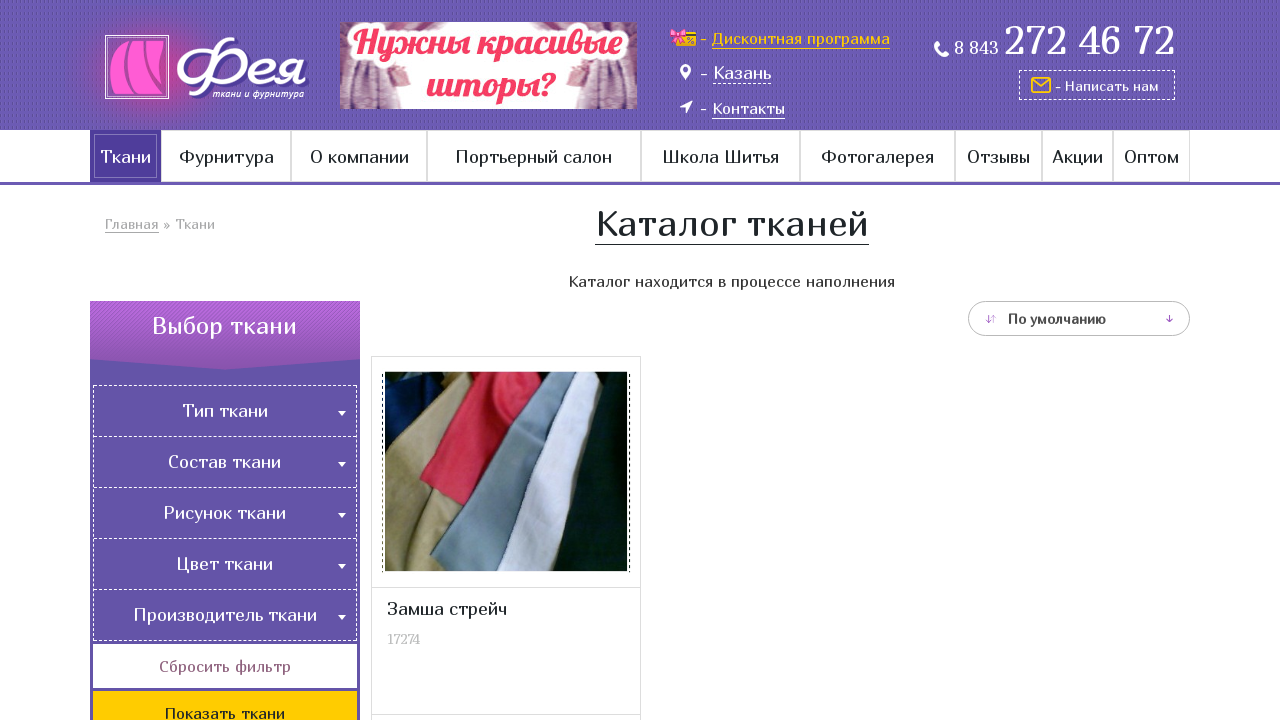

Located search result items
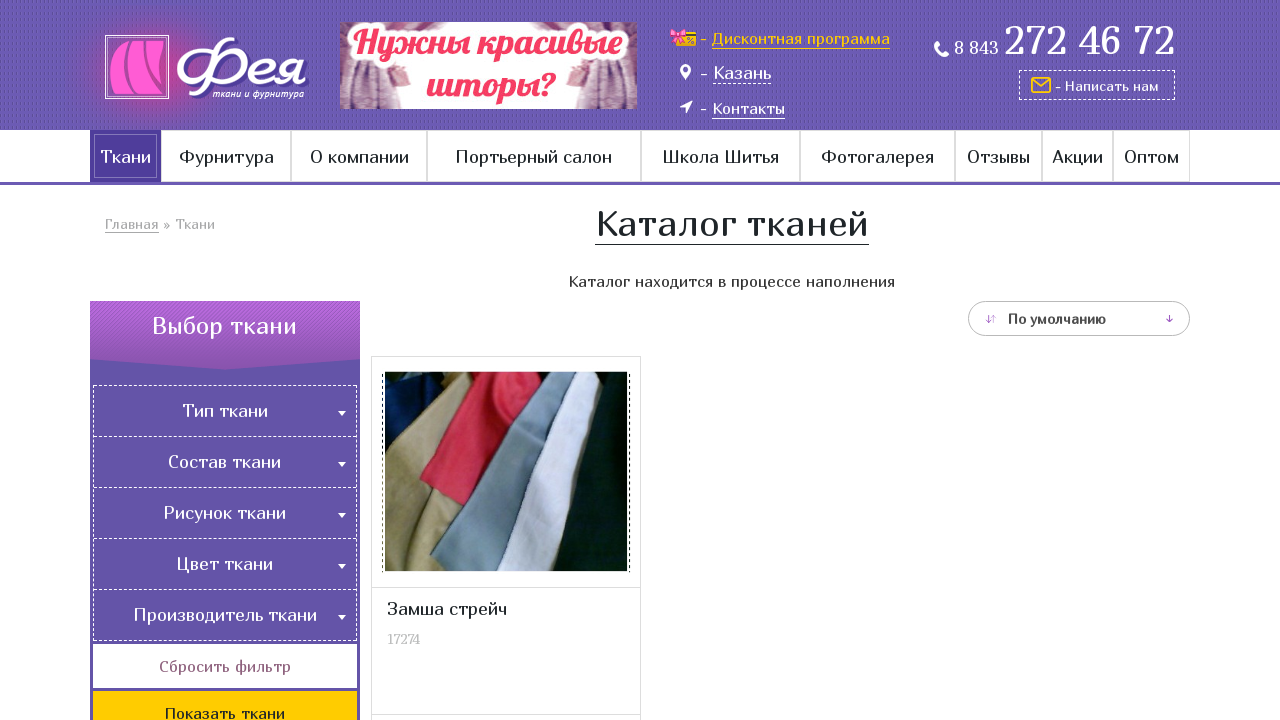

First search result is visible - search functionality verified
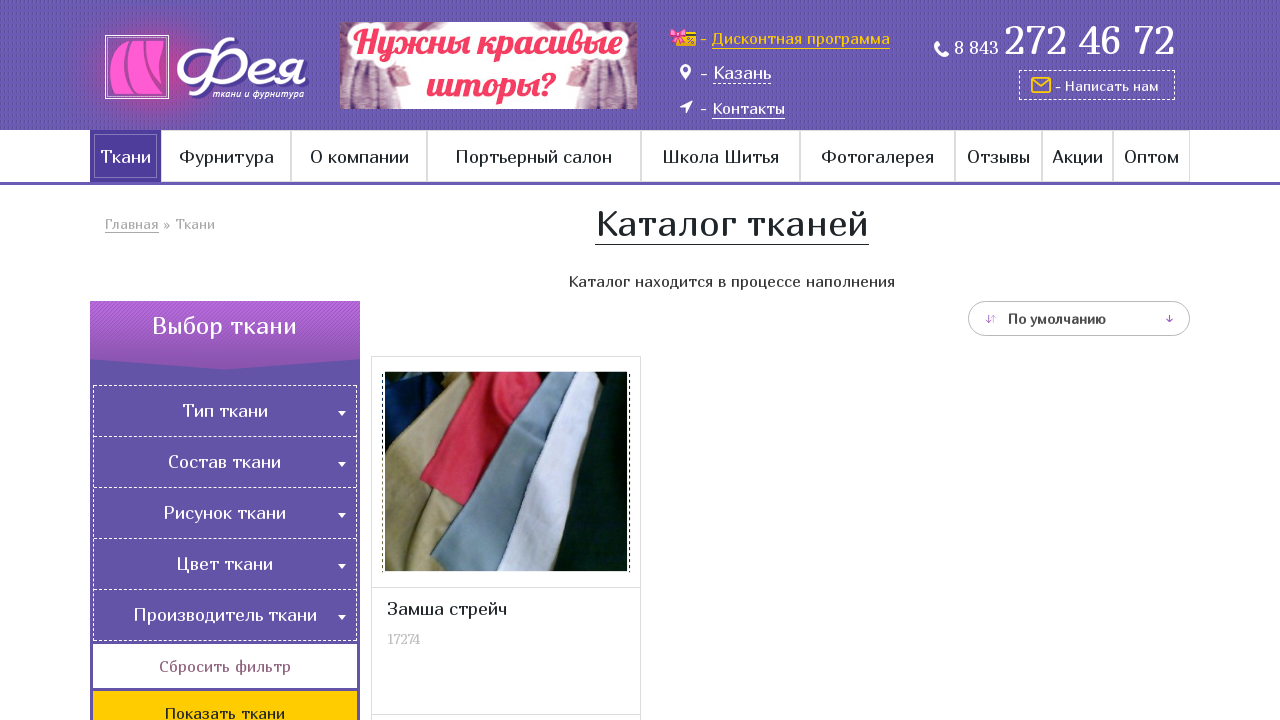

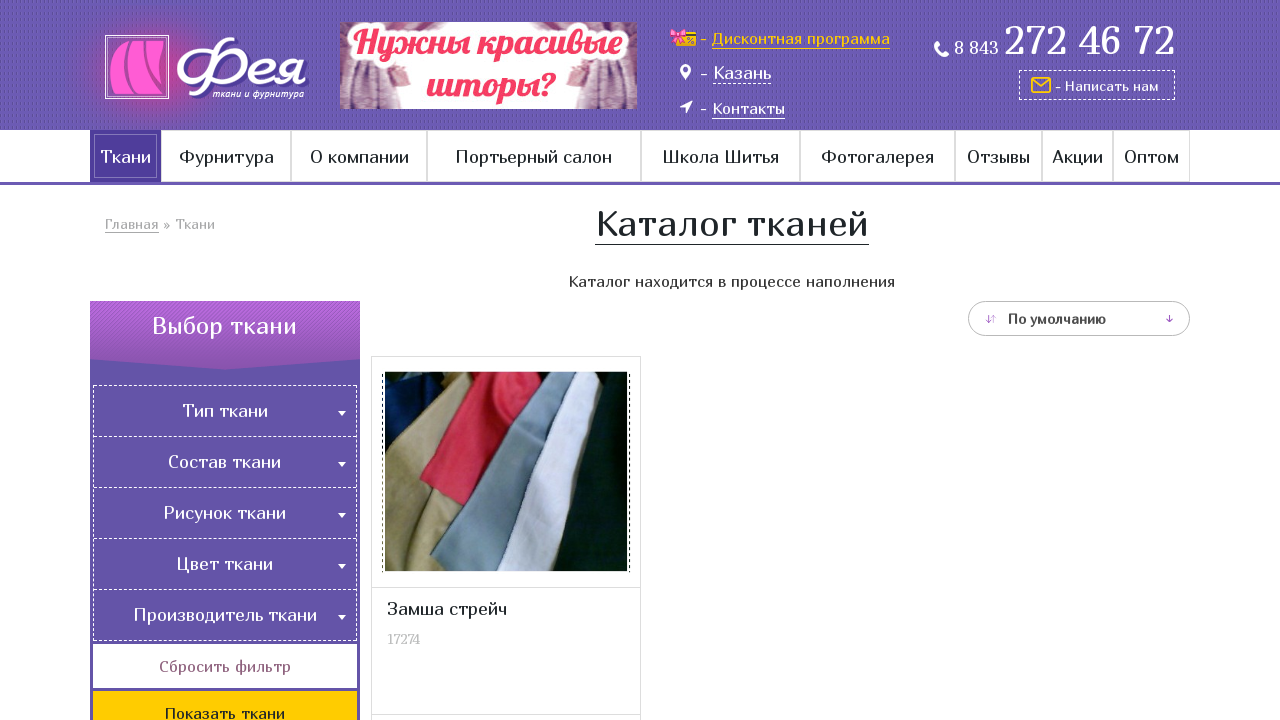